Fills out a form on the Formy project website by entering first name, last name, and job title fields

Starting URL: https://formy-project.herokuapp.com/form

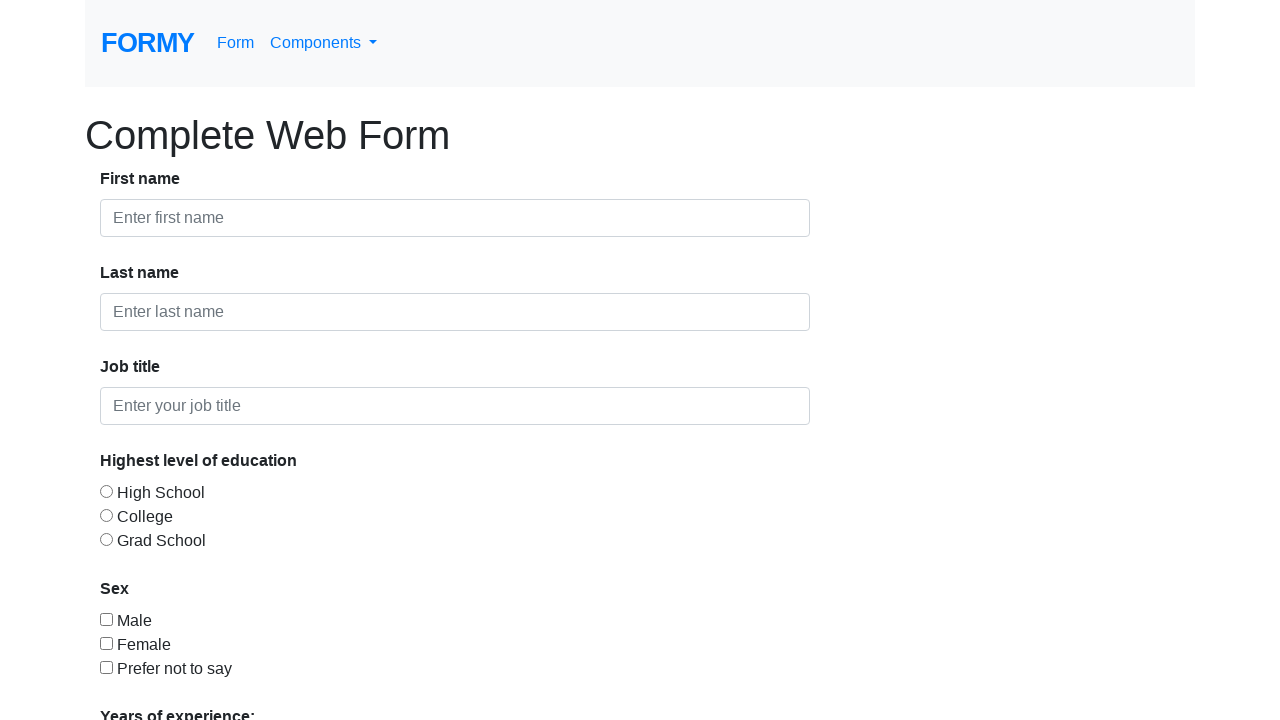

Filled first name field with 'ELON' on #first-name
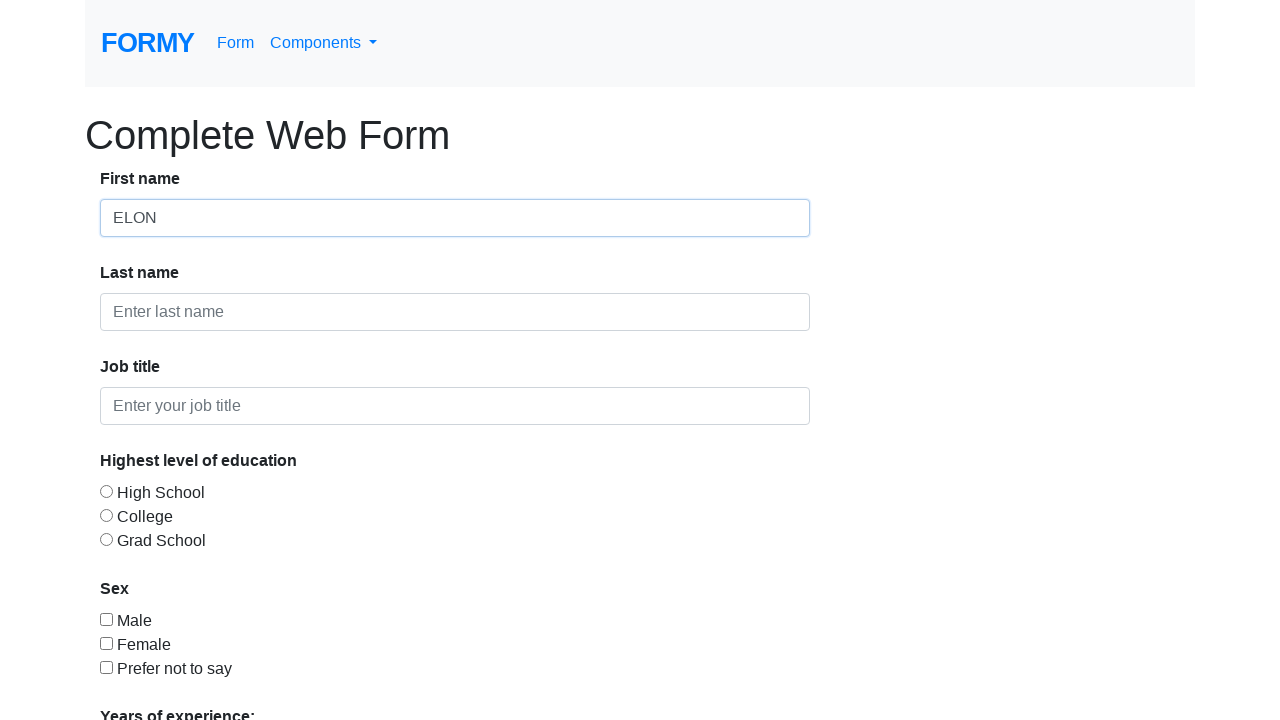

Filled last name field with 'MUSK' on #last-name
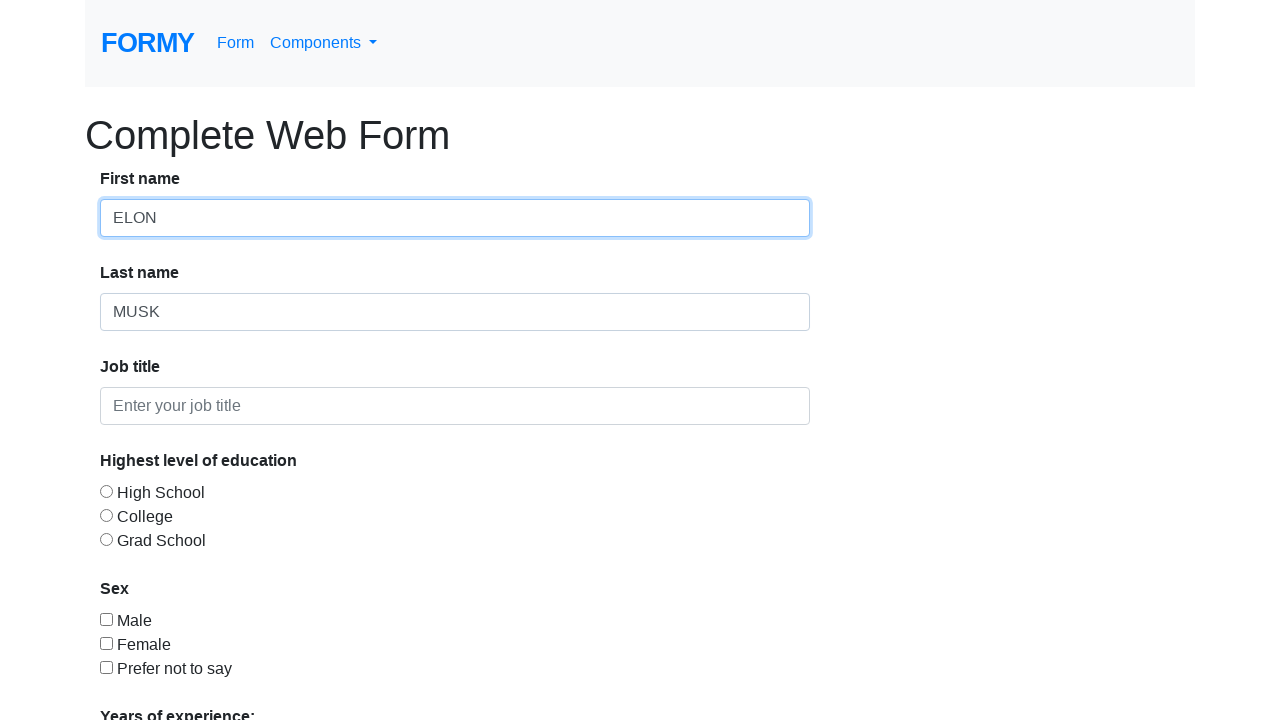

Filled job title field with 'INJINER_TEST' on #job-title
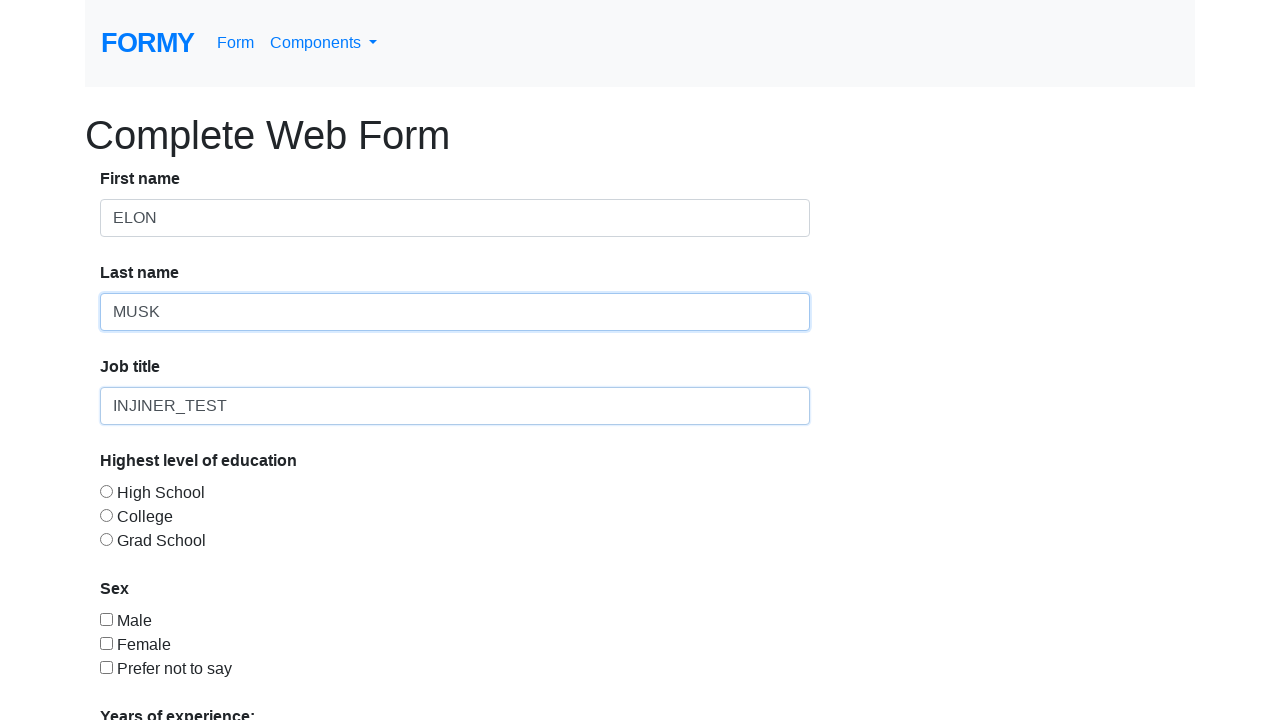

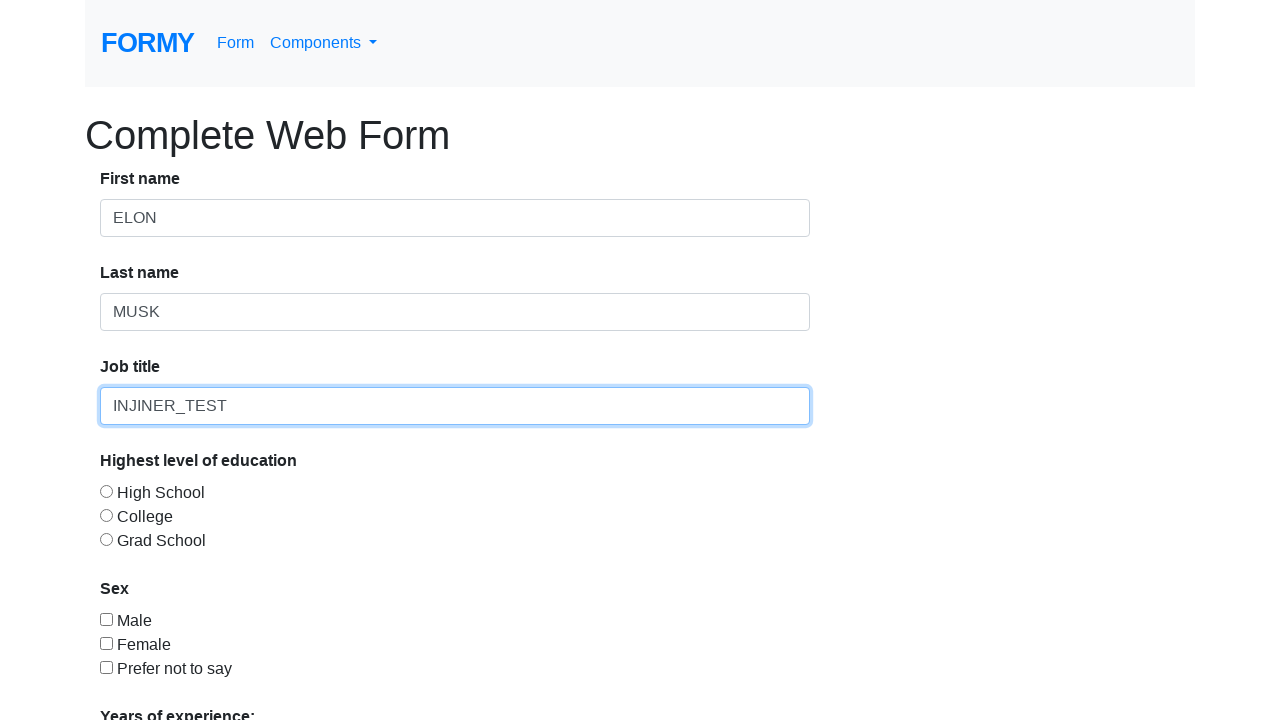